Tests dropdown selection functionality by selecting options using different methods: by index, by visible text, and by value

Starting URL: https://rahulshettyacademy.com/dropdownsPractise/

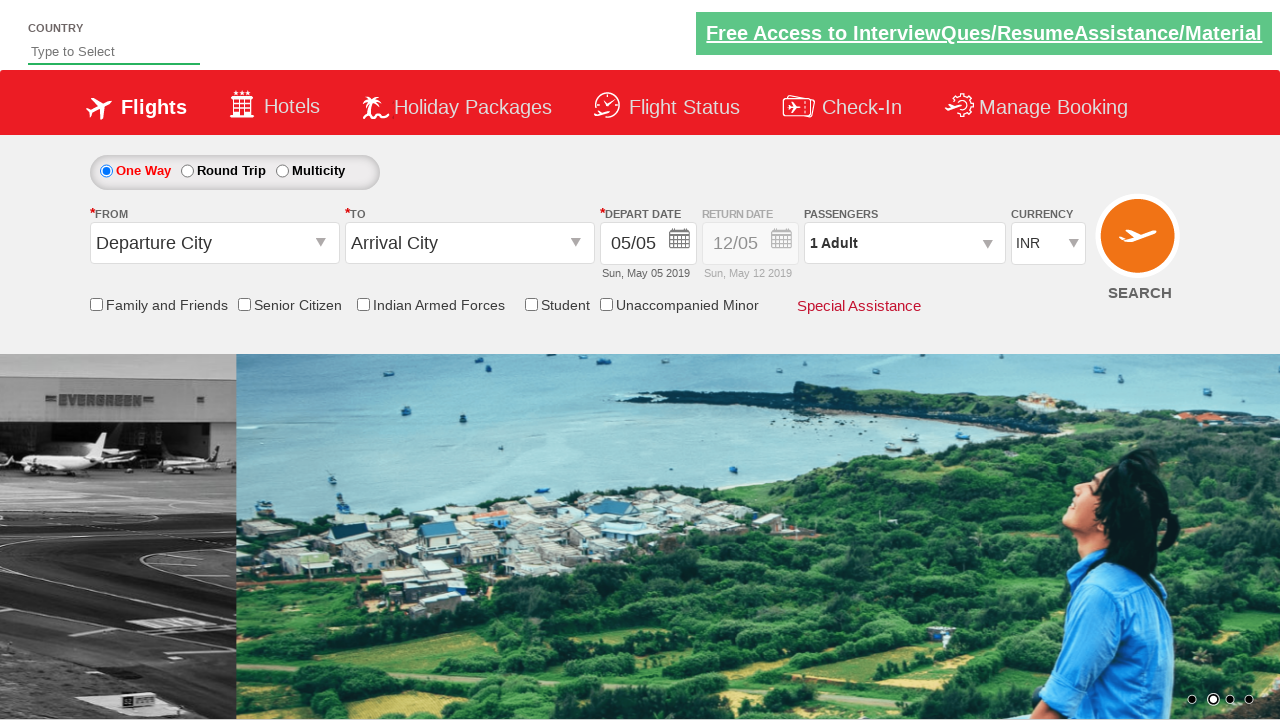

Navigated to dropdown practice page
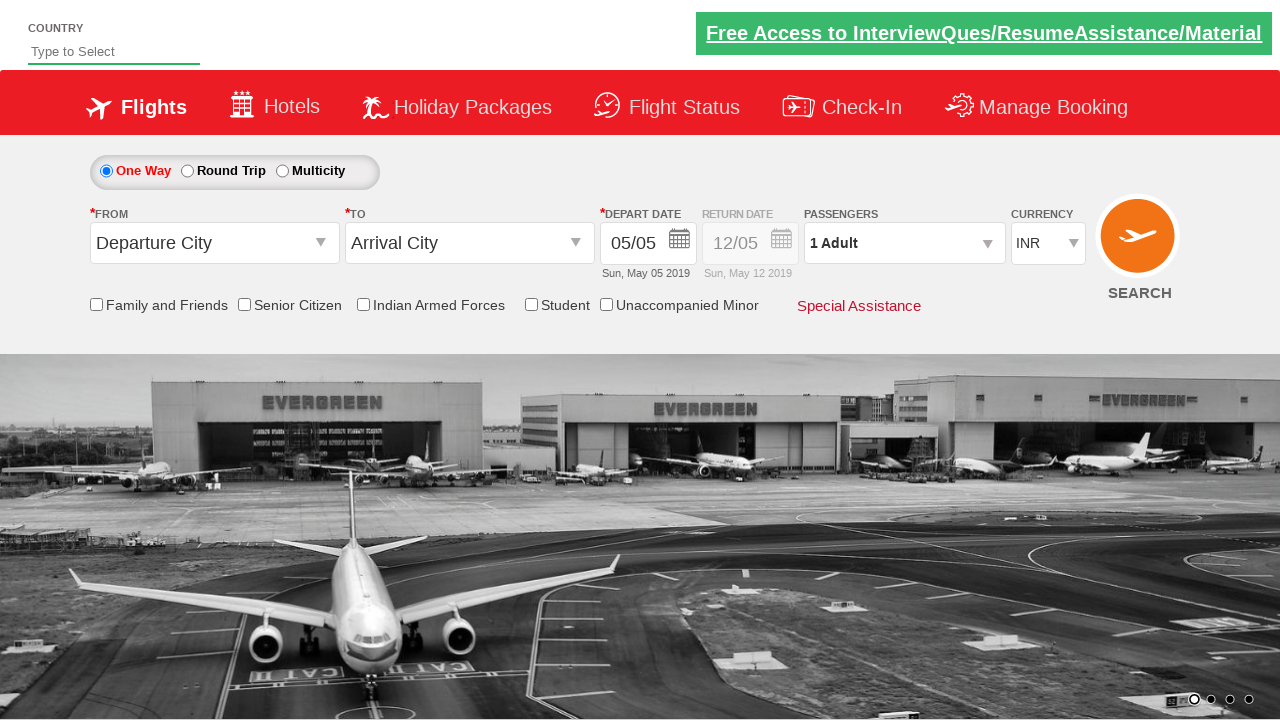

Selected dropdown option by index 3 (4th option) on #ctl00_mainContent_DropDownListCurrency
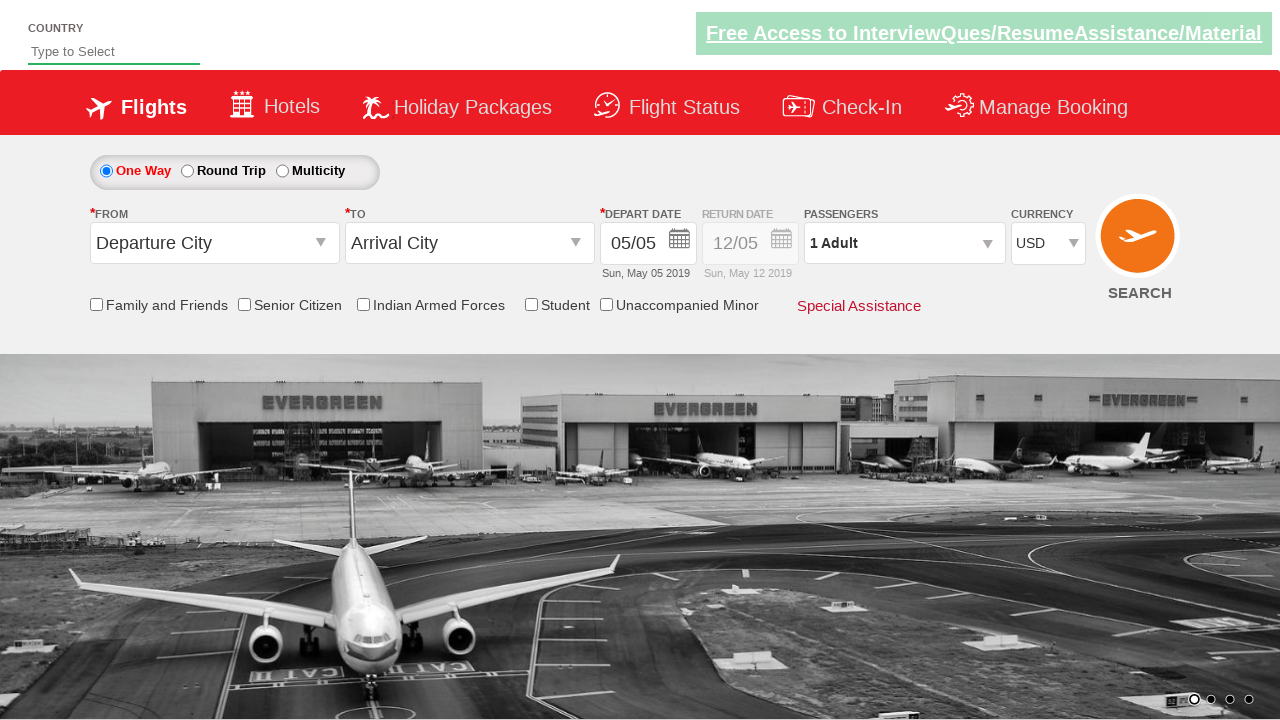

Selected dropdown option by visible text 'AED' on #ctl00_mainContent_DropDownListCurrency
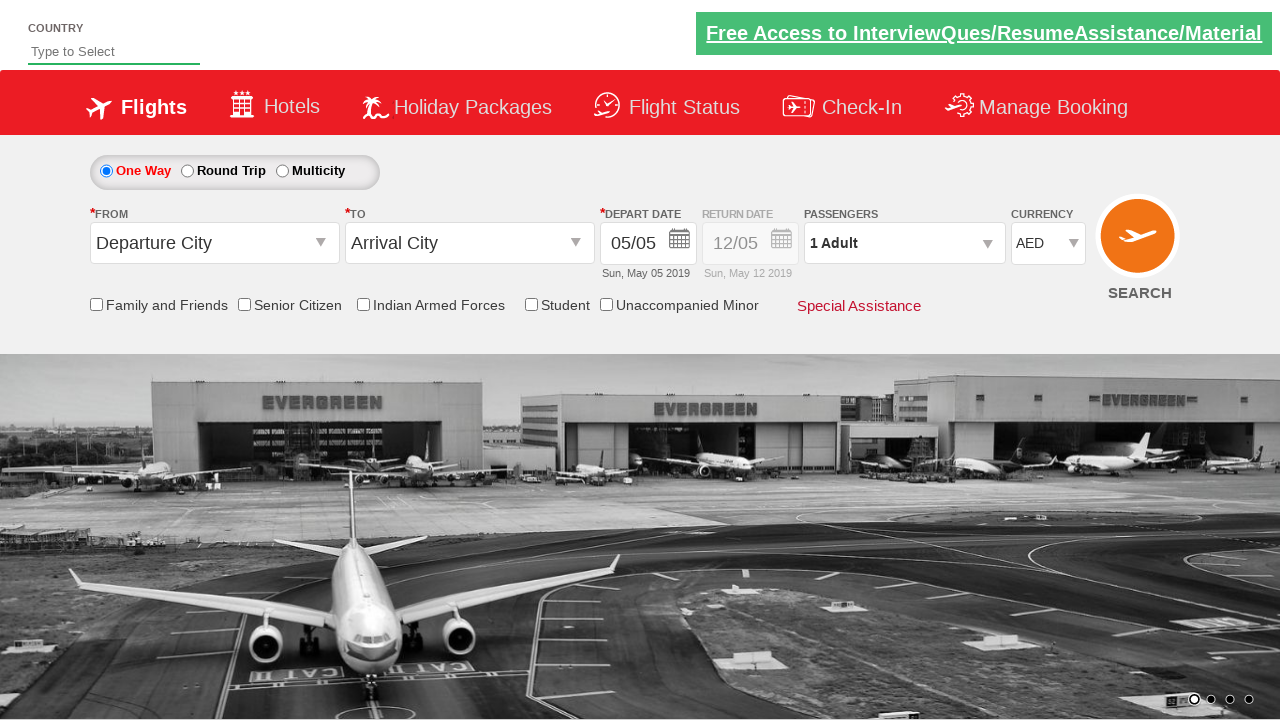

Selected dropdown option by value 'INR' on #ctl00_mainContent_DropDownListCurrency
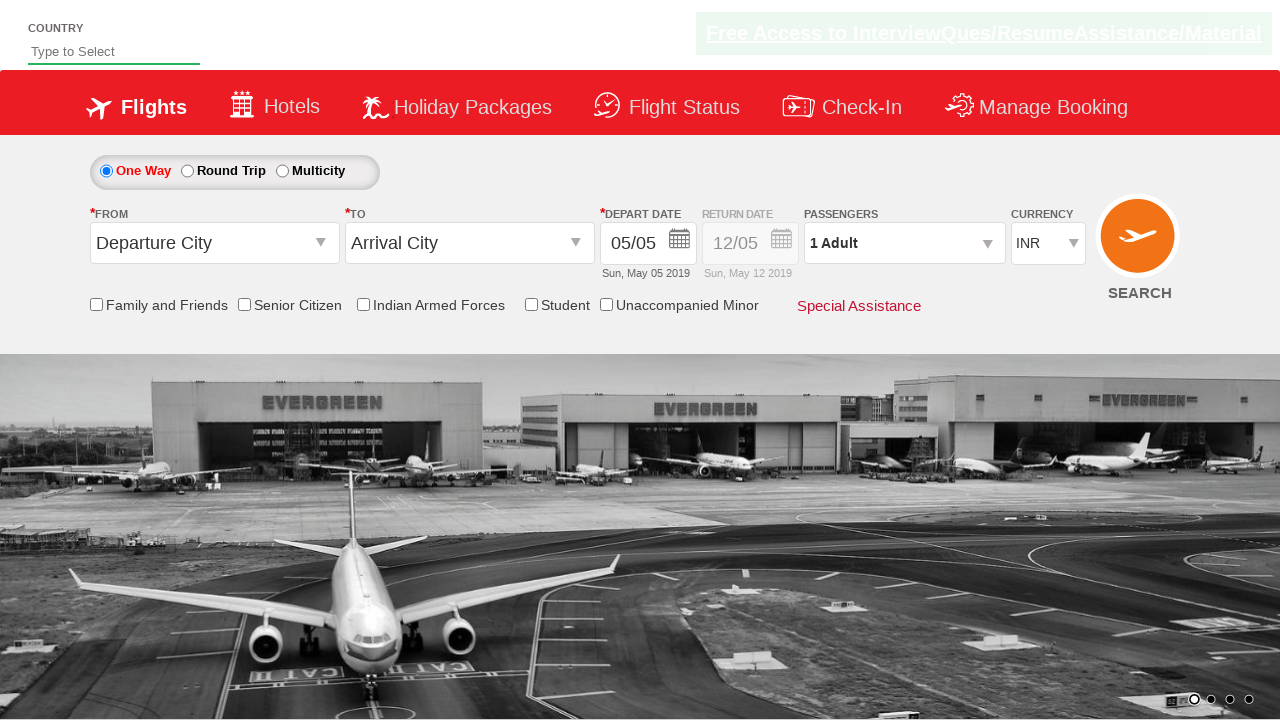

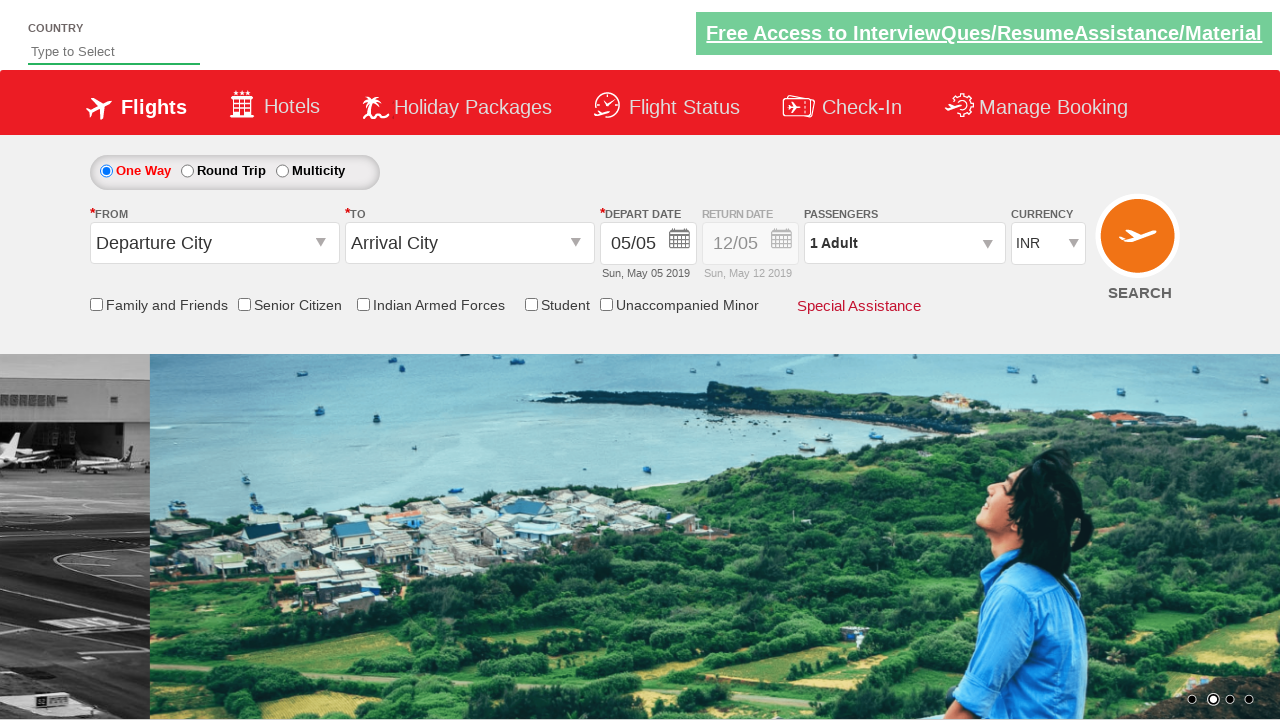